Tests alert handling functionality by interacting with different types of JavaScript alerts (simple alert, confirm dialog, and prompt)

Starting URL: https://testautomationpractice.blogspot.com/

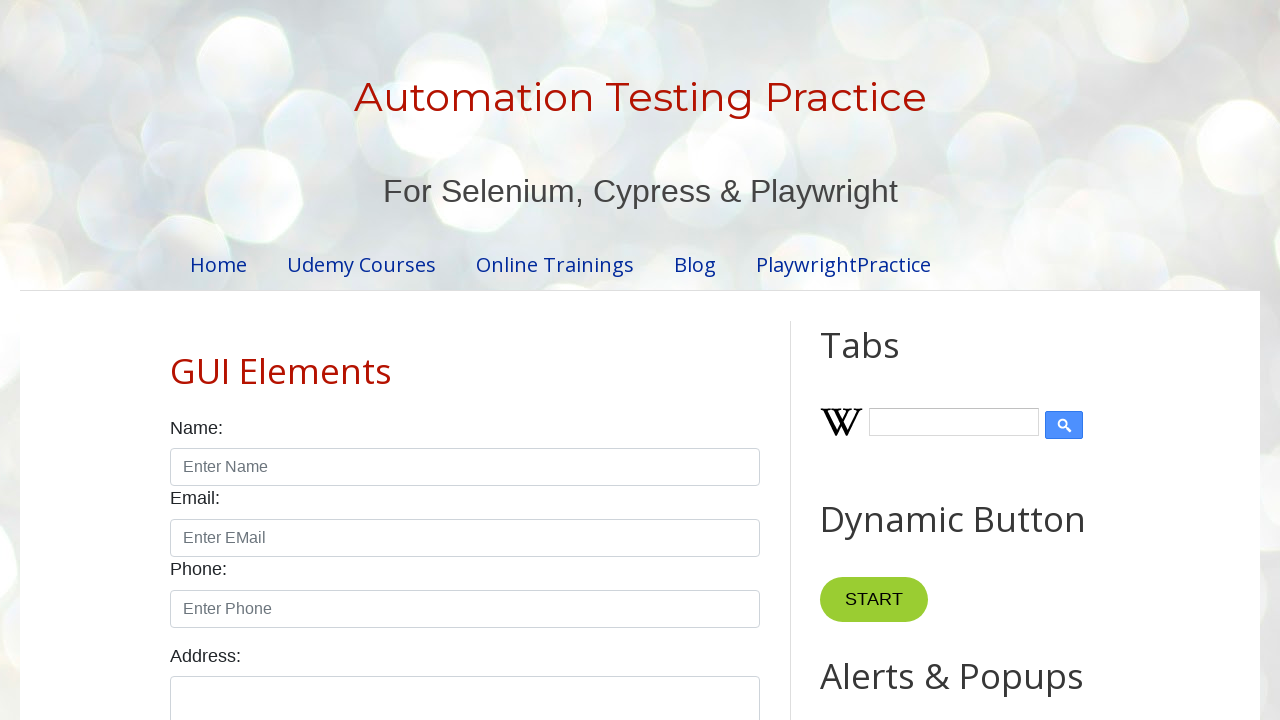

Clicked button to trigger simple alert at (888, 361) on xpath=//button[@onclick='myFunctionAlert()']
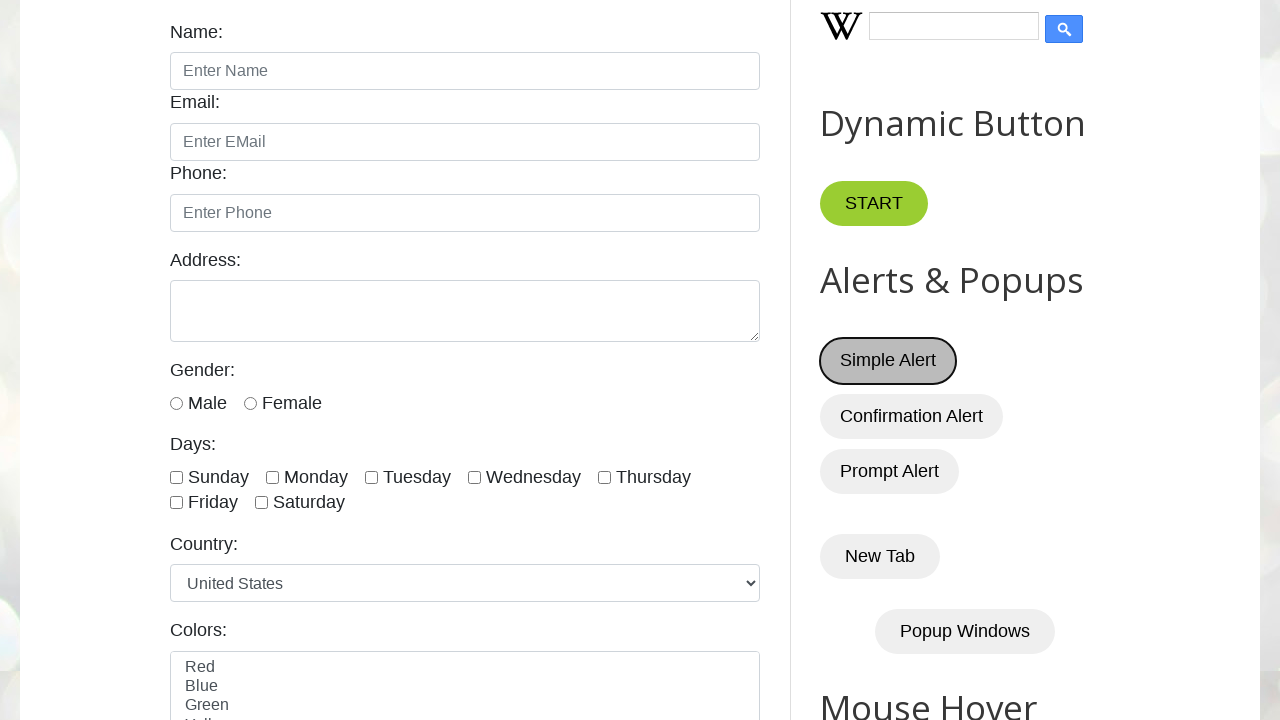

Set up dialog handler to accept alerts
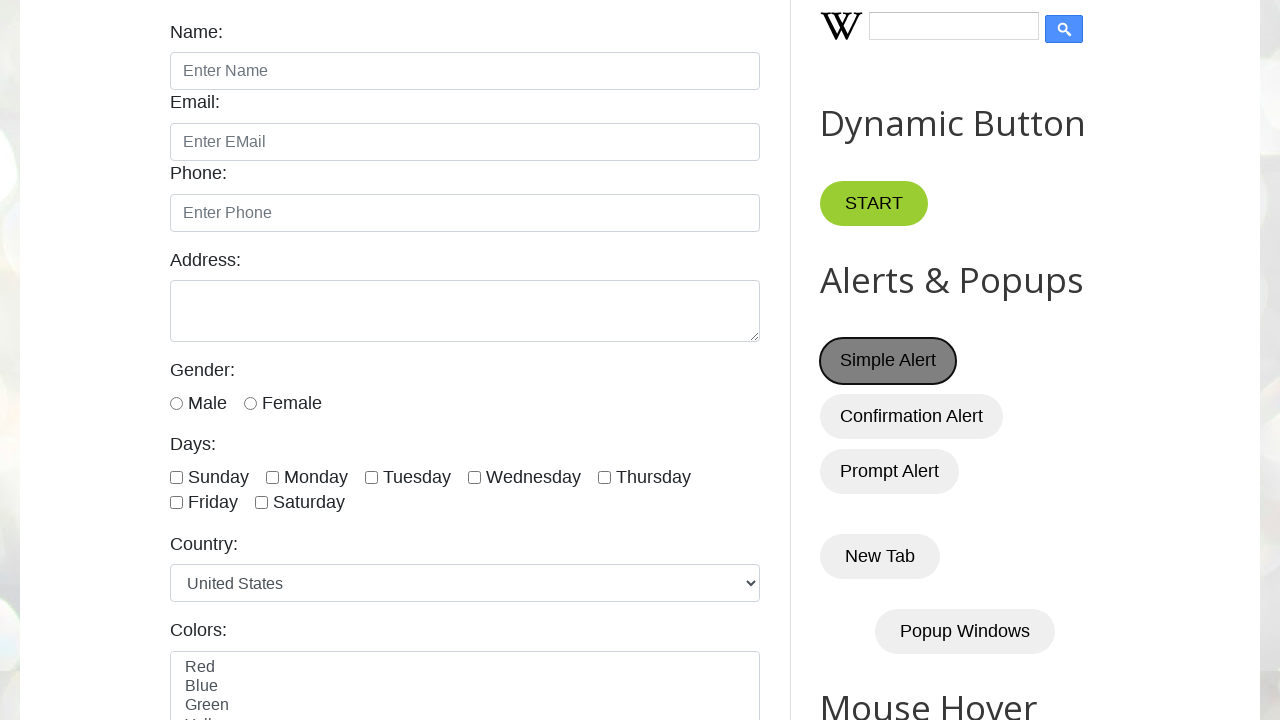

Waited 1000ms for simple alert to be handled
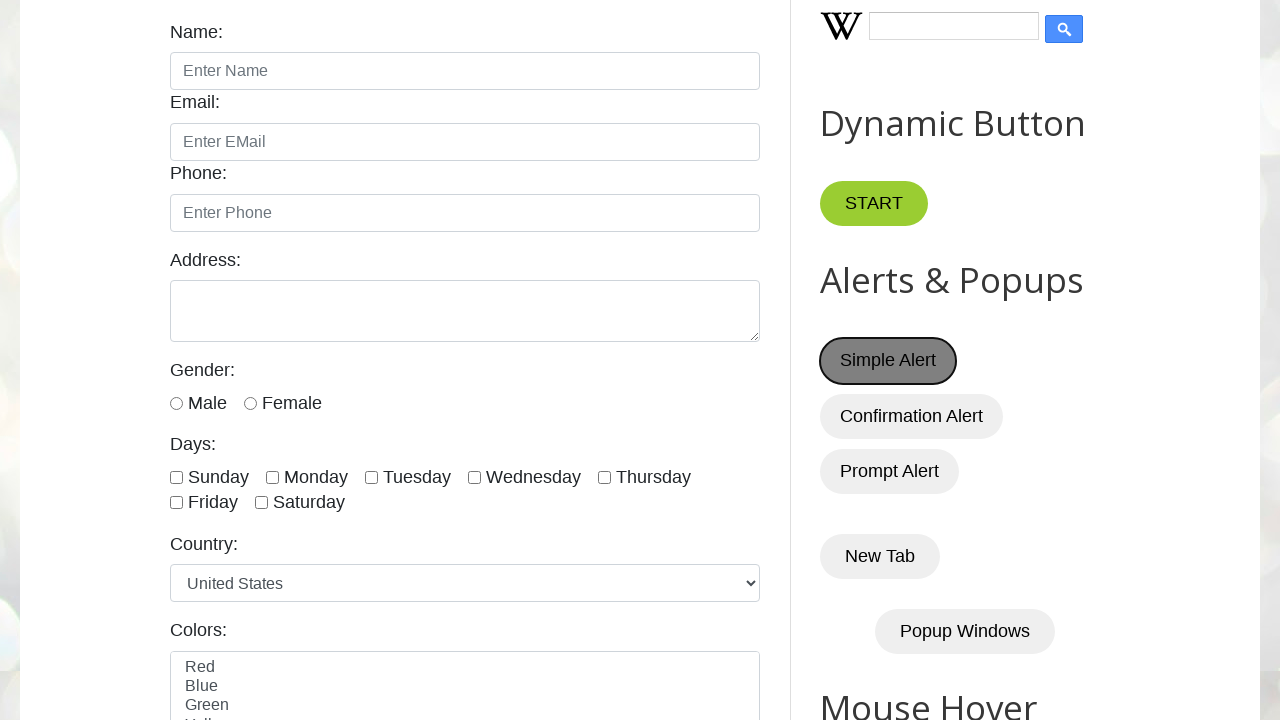

Clicked button to trigger confirm dialog at (912, 416) on xpath=//button[@onclick='myFunctionConfirm()']
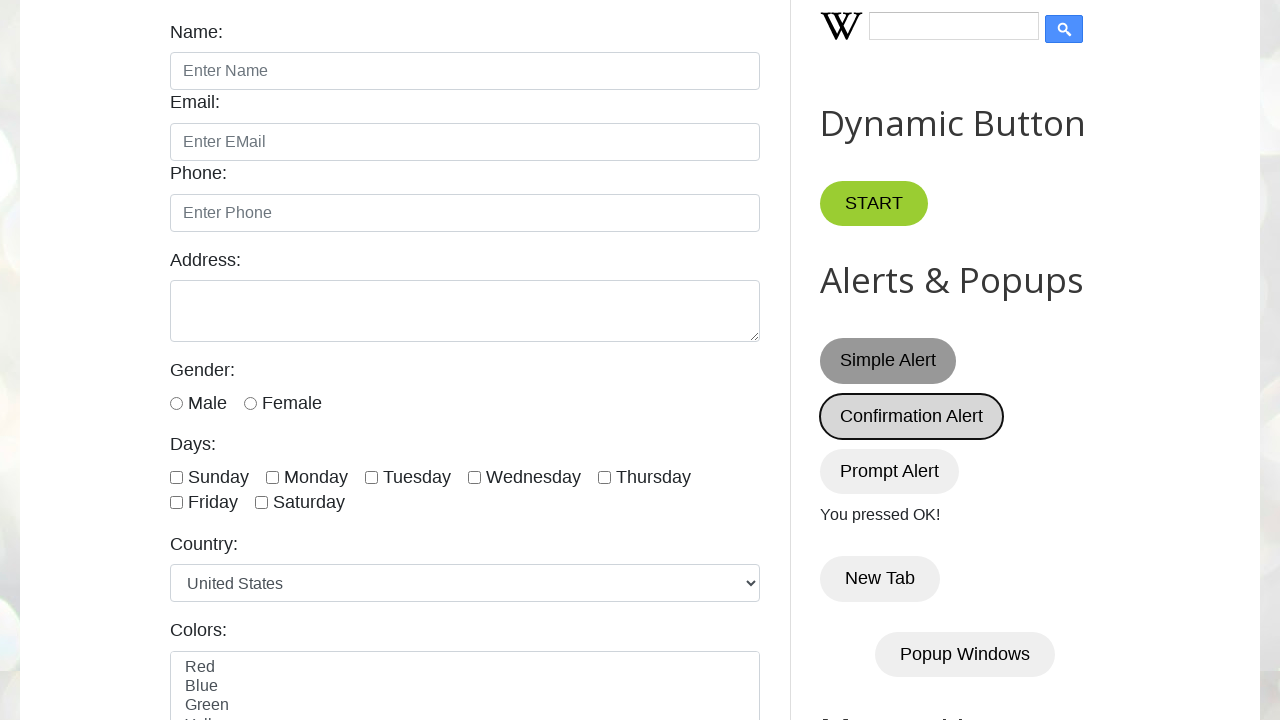

Set up dialog handler to dismiss confirm dialog
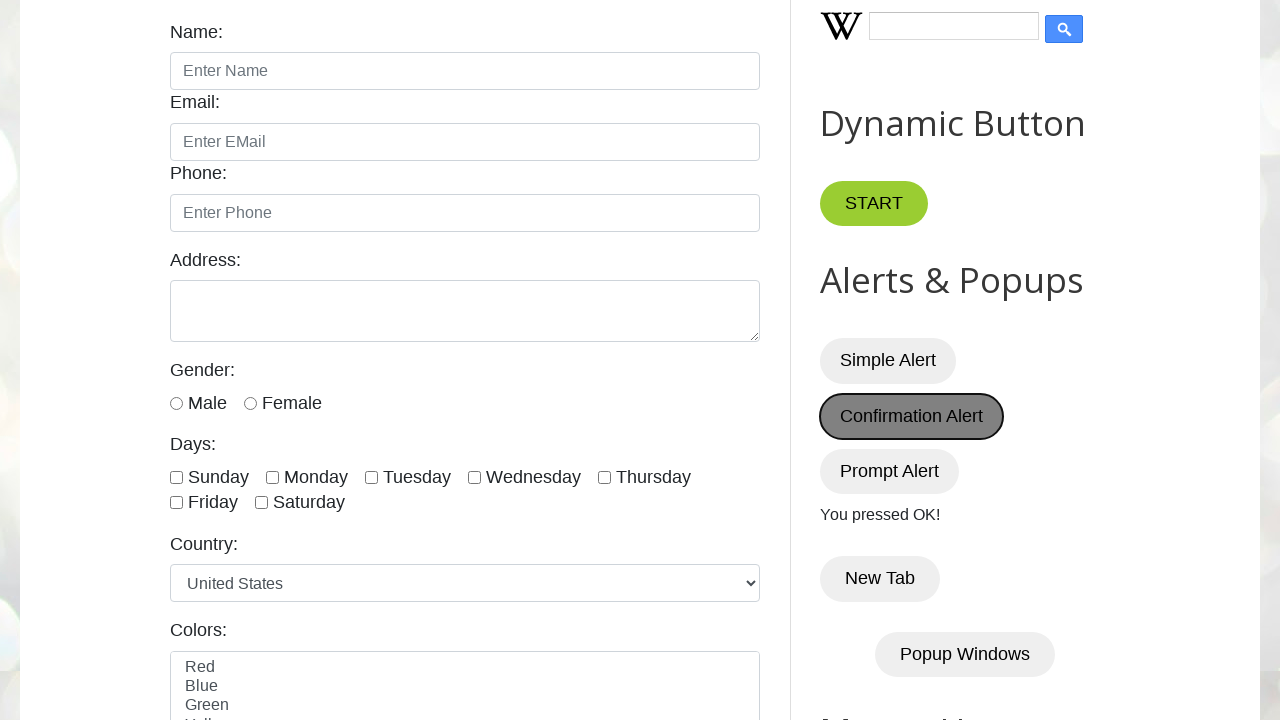

Waited 1000ms for confirm dialog to be handled
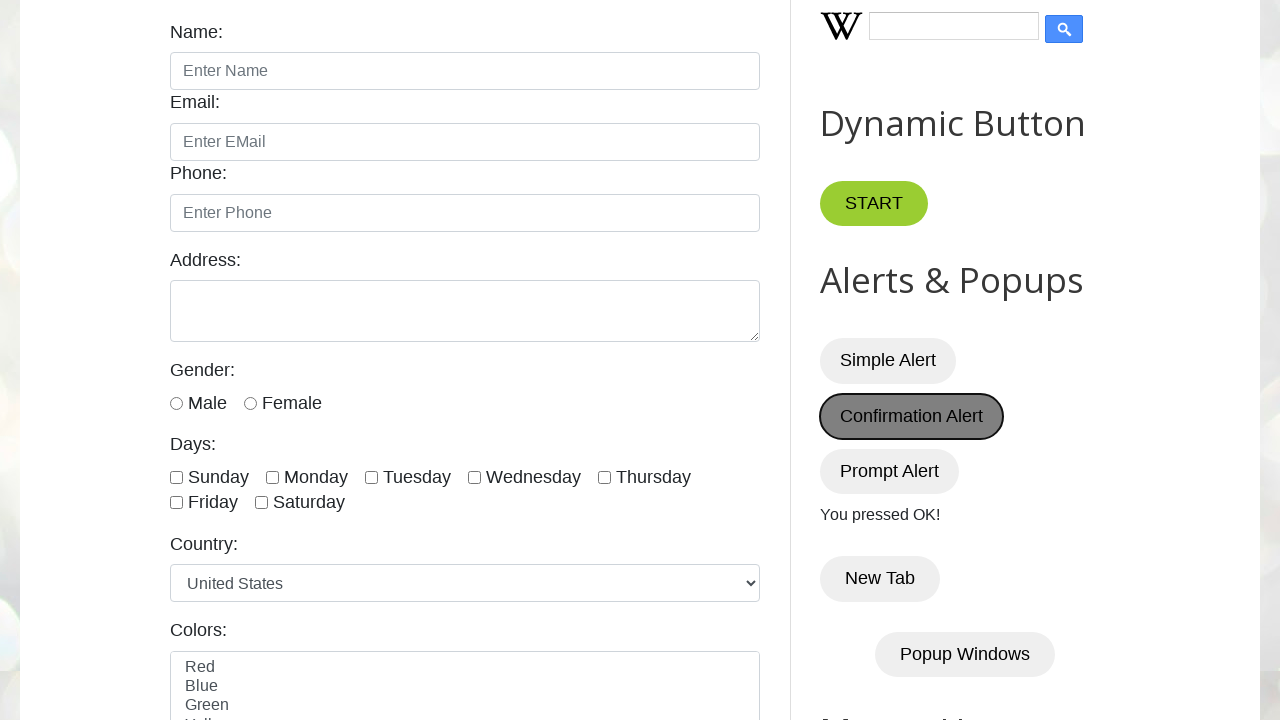

Clicked button to trigger prompt dialog at (890, 471) on xpath=//button[@onclick='myFunctionPrompt()']
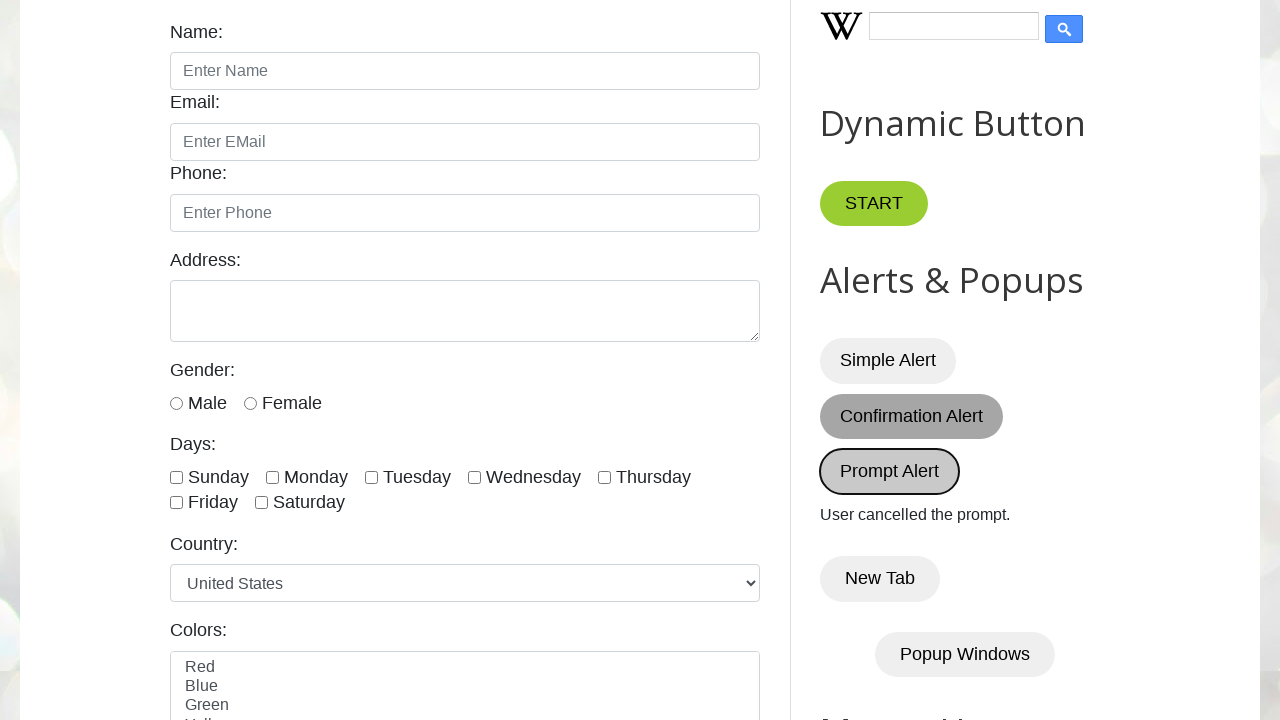

Set up dialog handler to accept prompt with text 'Harry Porter'
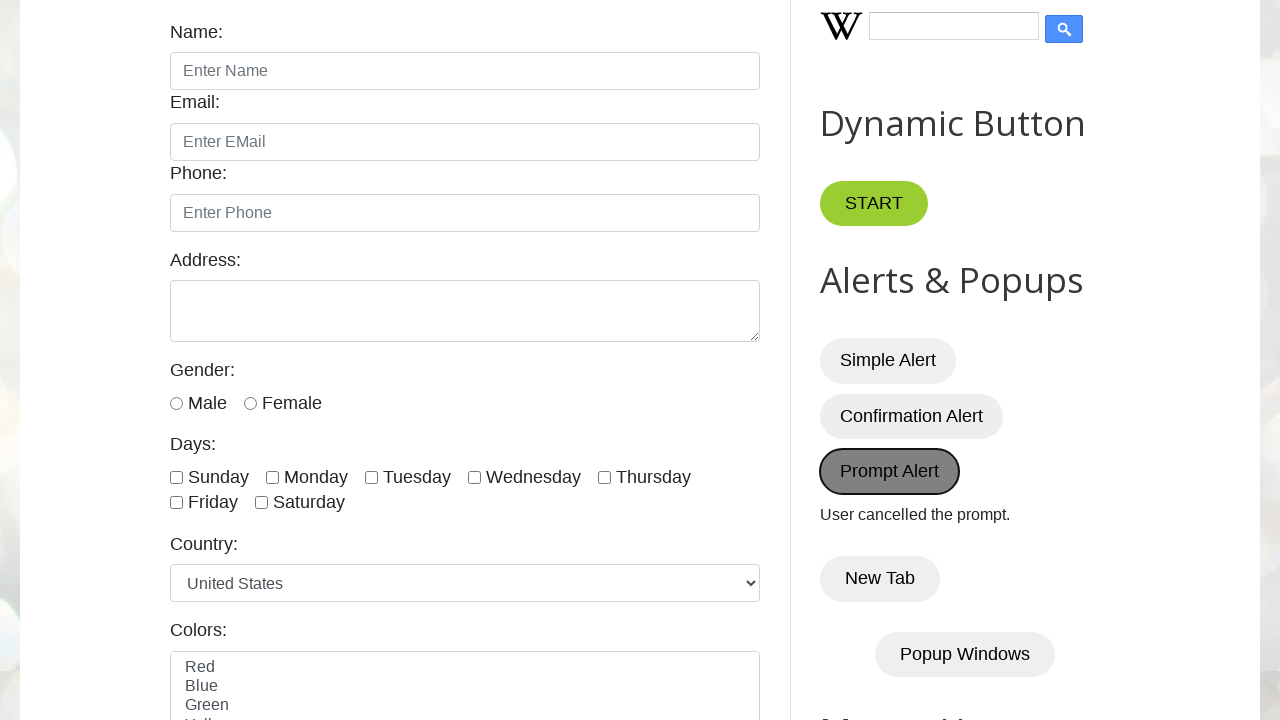

Waited 2000ms for prompt dialog to be handled
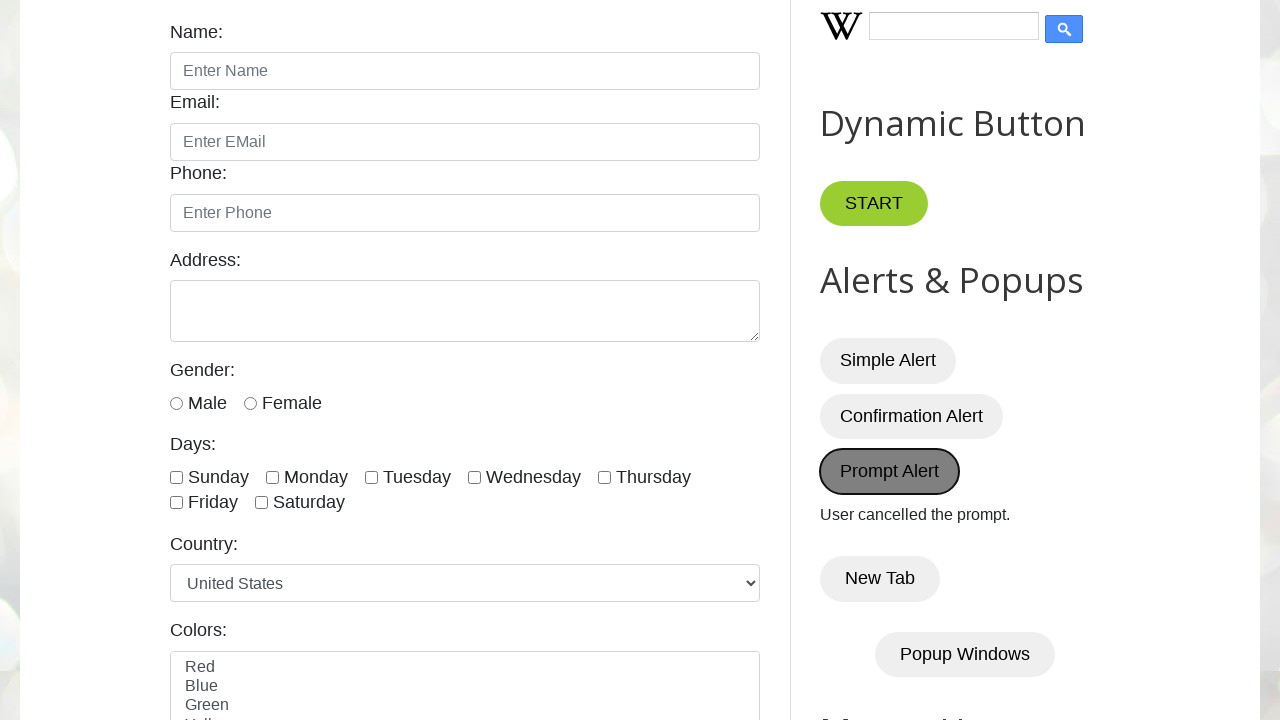

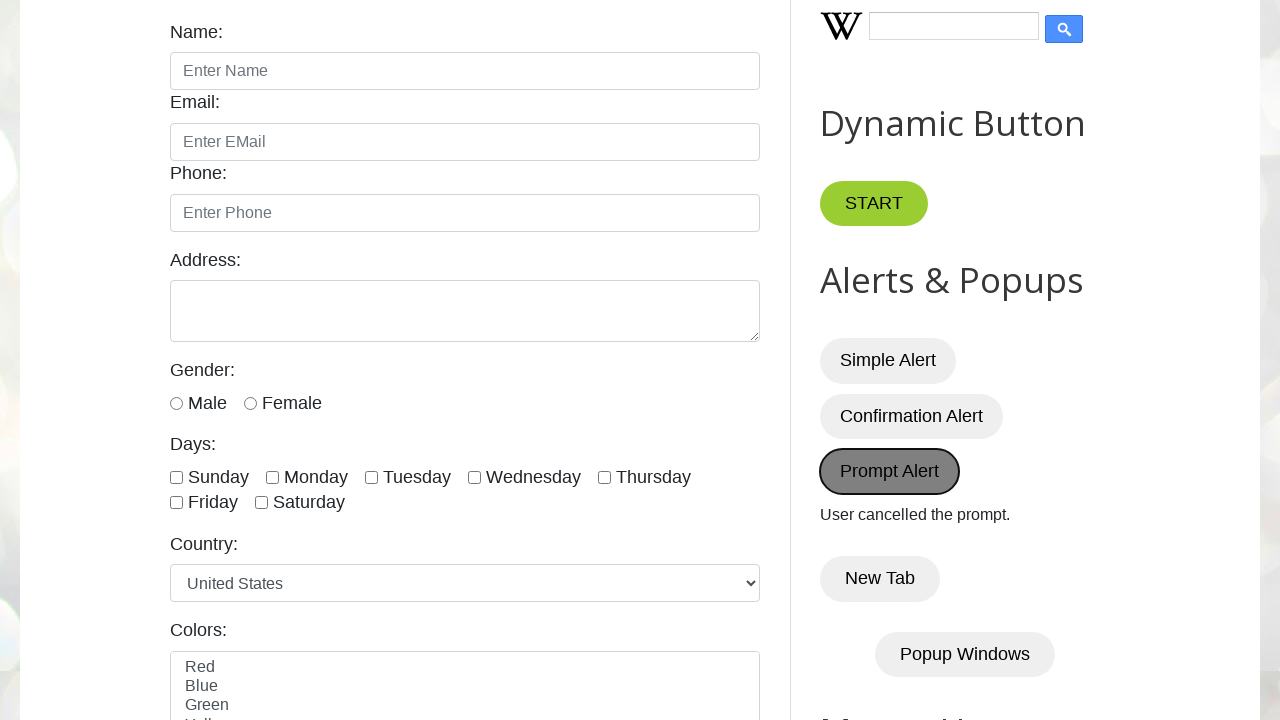